Tests various checkbox interactions on a practice page including basic checkbox, ajax checkbox with notification, language selection, tri-state checkbox, toggle switch, and multi-select checkbox menu.

Starting URL: https://leafground.com/checkbox.xhtml

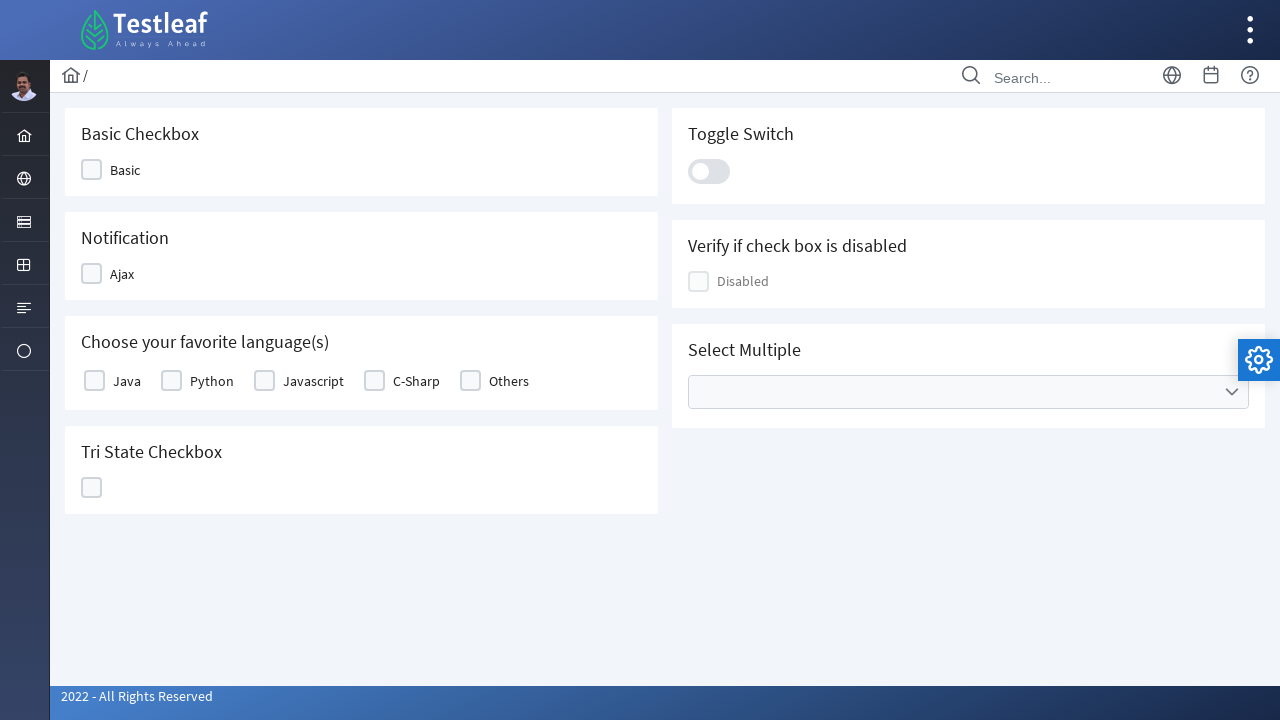

Clicked on the Basic Checkbox at (92, 170) on xpath=(//span[text()='Basic']/preceding-sibling::div)[2]
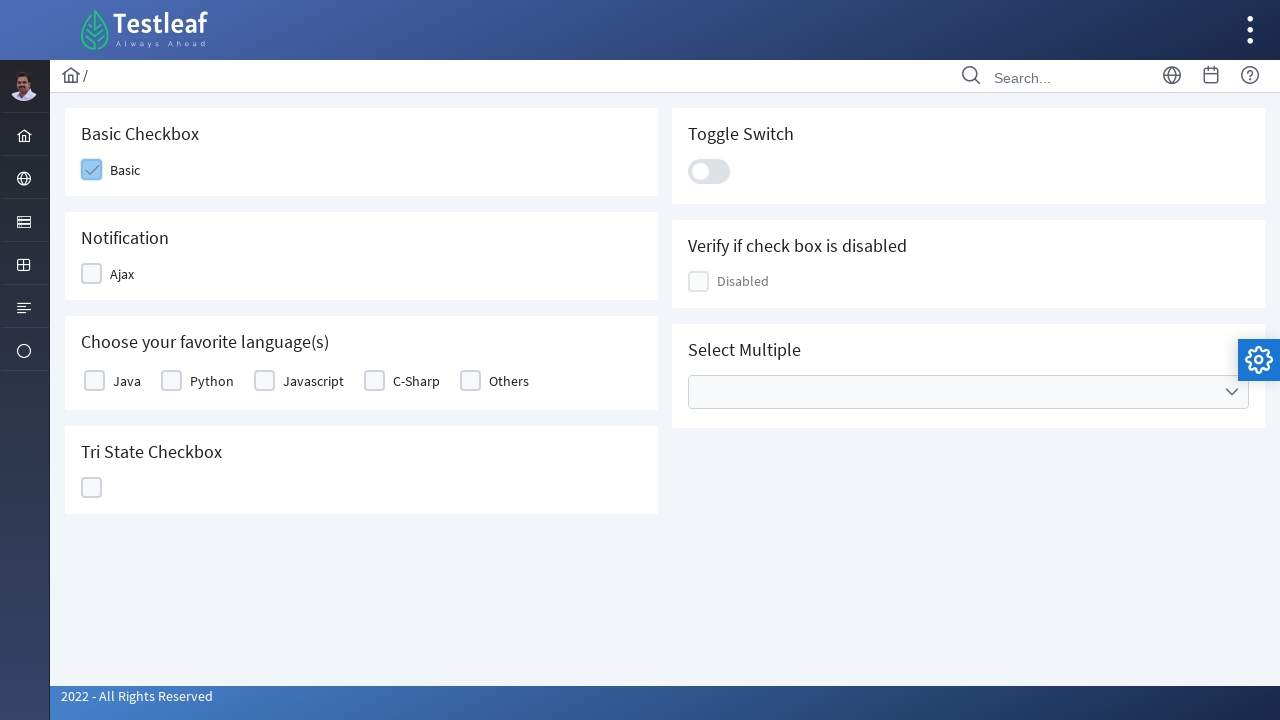

Clicked on the Ajax Checkbox to trigger notification at (92, 274) on xpath=(//span[text()='Ajax']/preceding-sibling::div)[2]
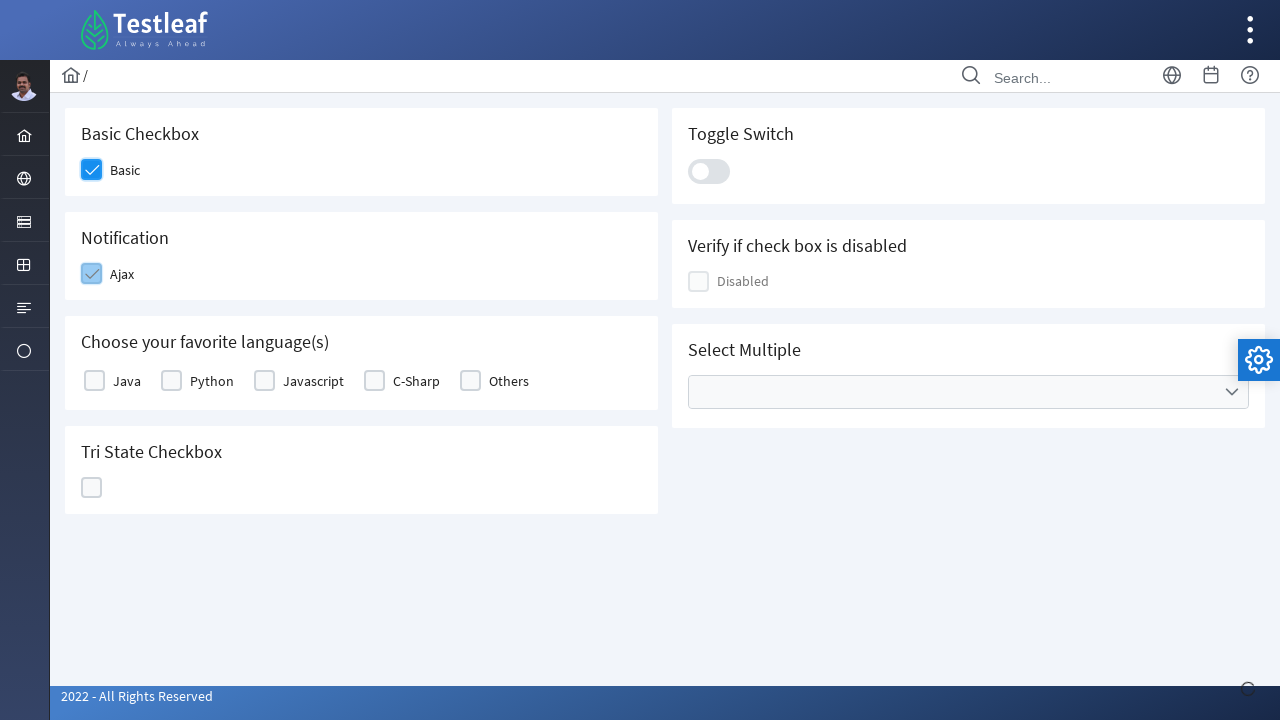

Notification message appeared after Ajax checkbox click
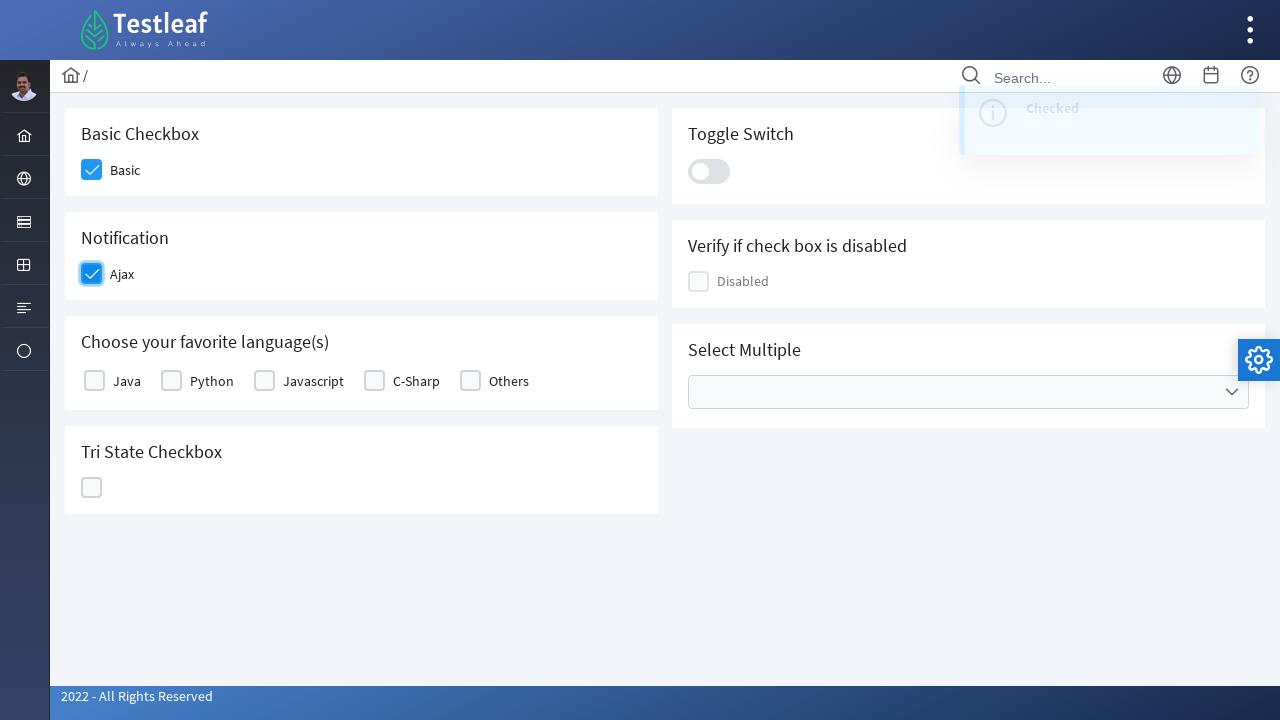

Selected Python from language checkboxes at (172, 381) on xpath=//label[text()='Python']/preceding-sibling::div[contains(@class, 'ui-chkbo
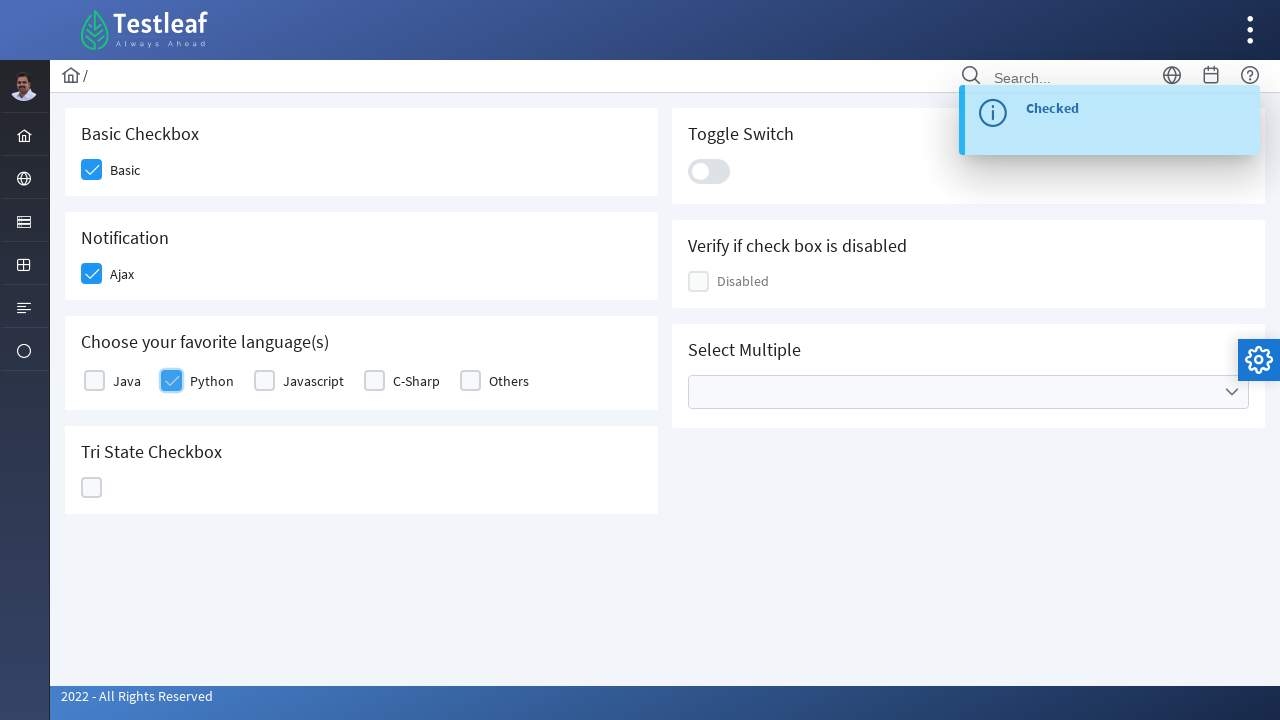

Clicked on the Tri-State Checkbox at (92, 488) on xpath=//h5[text()='Tri State Checkbox']/following-sibling::div//div[contains(@cl
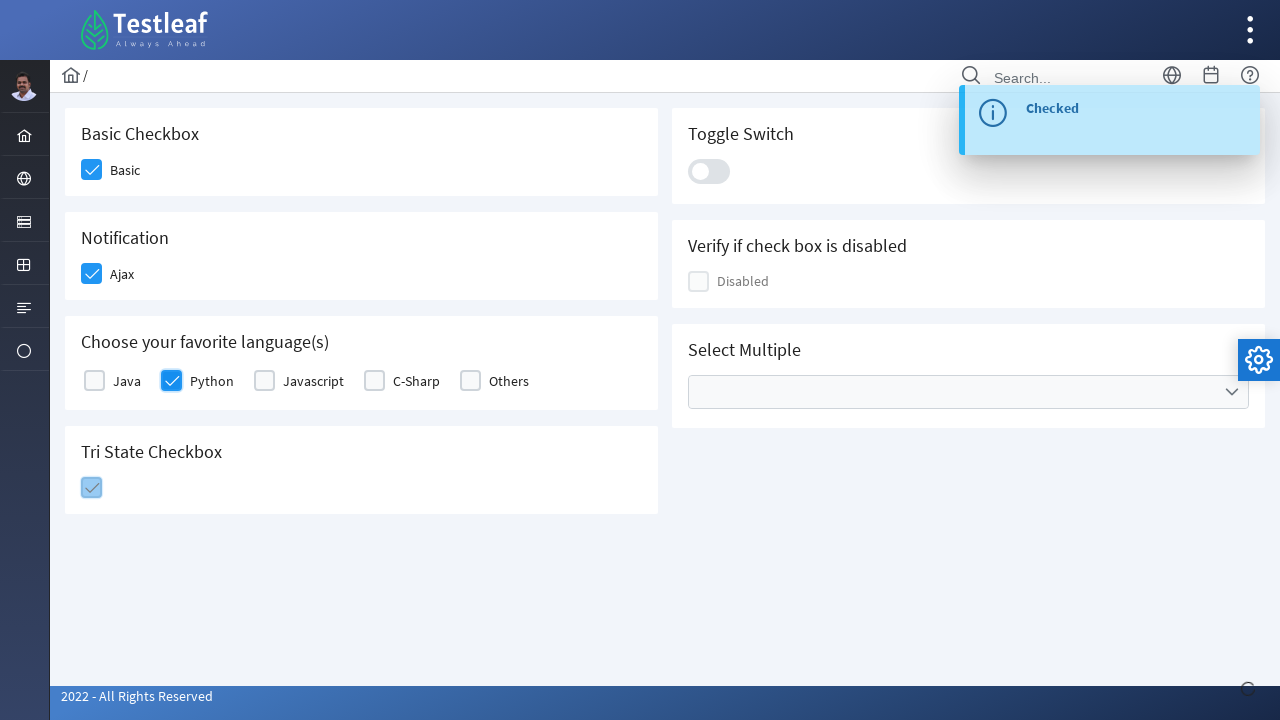

State change notification appeared for Tri-State Checkbox
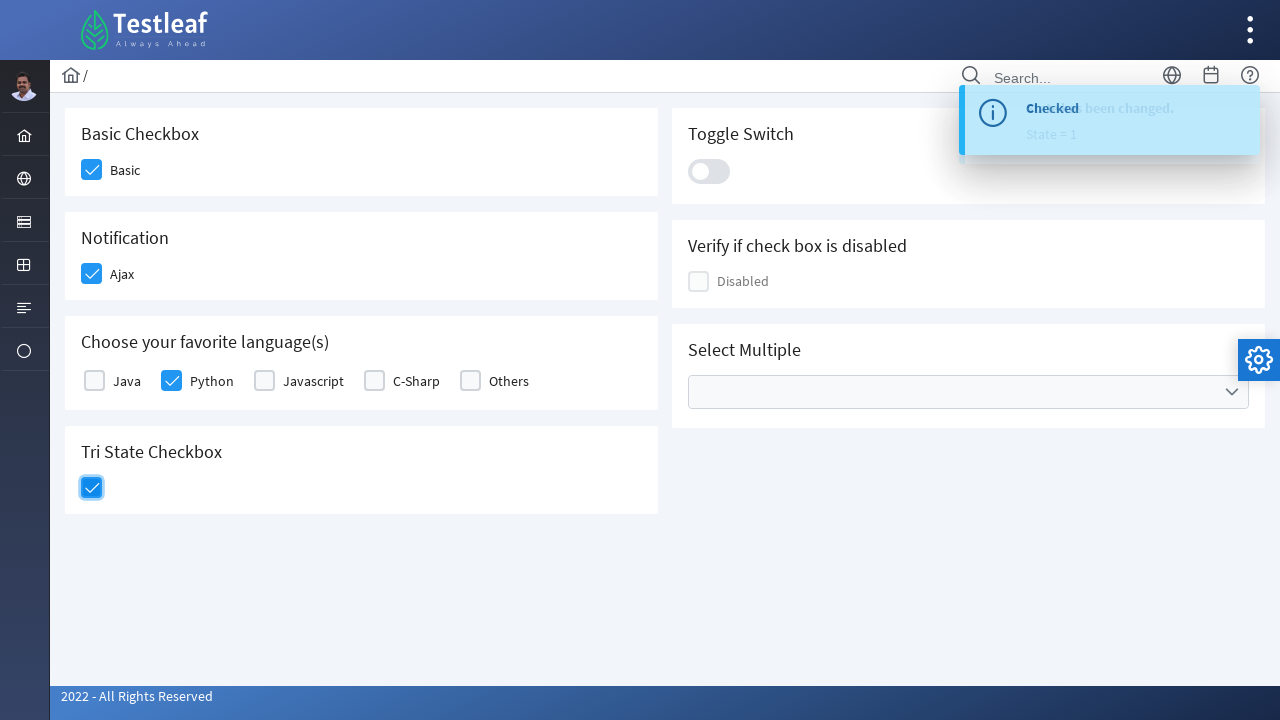

Toggled the Toggle Switch at (709, 171) on xpath=//div[@class='ui-toggleswitch-slider']
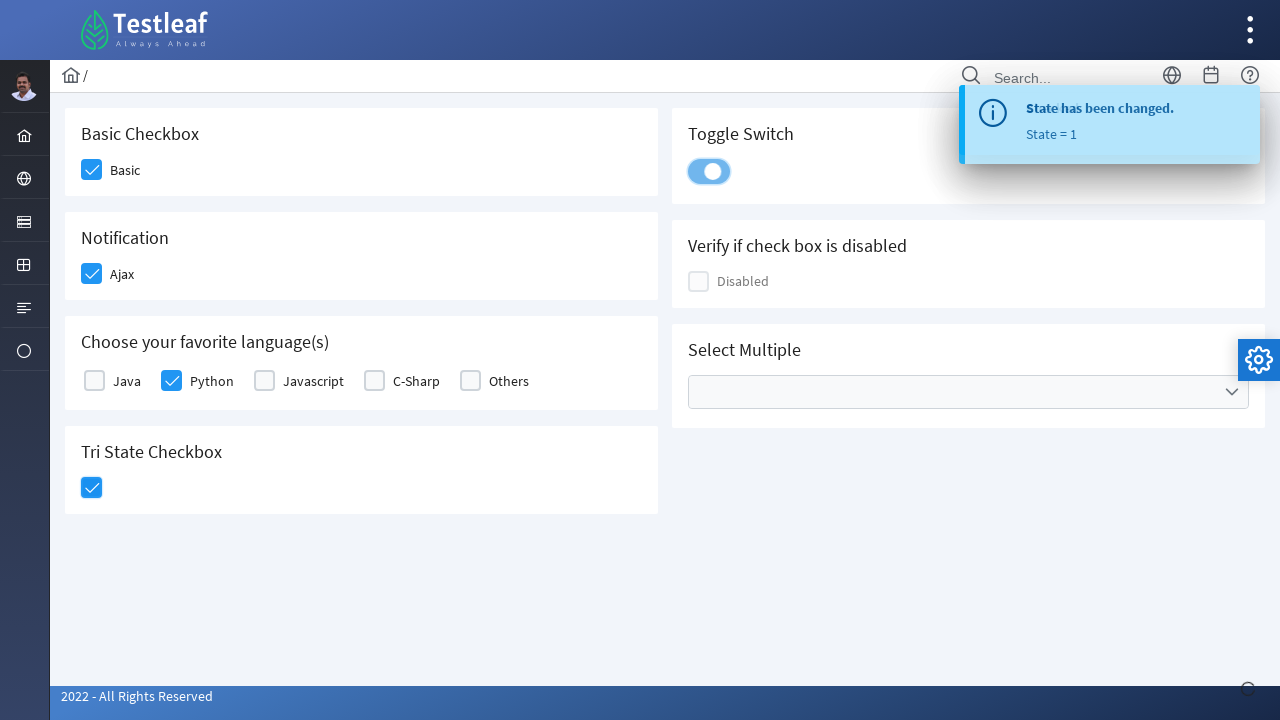

Notification appeared after Toggle Switch activation
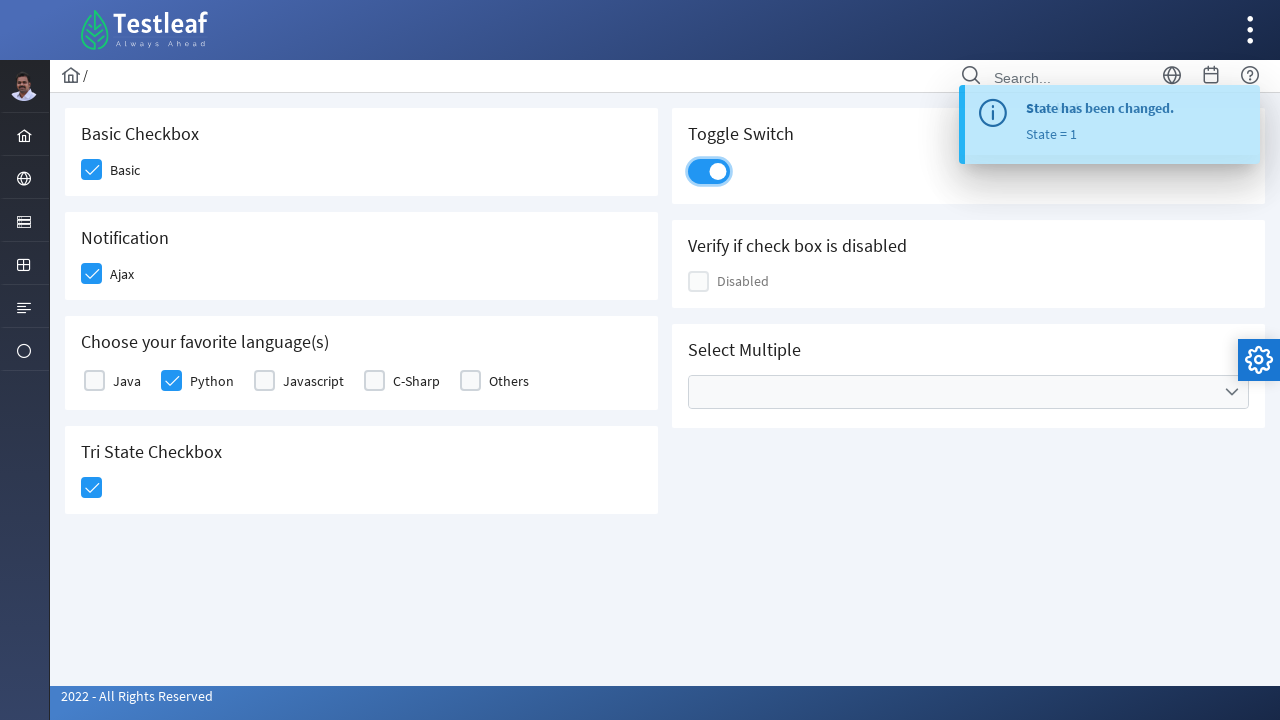

Opened the multi-select checkbox menu for Cities at (968, 392) on xpath=//ul[@data-label='Cities']
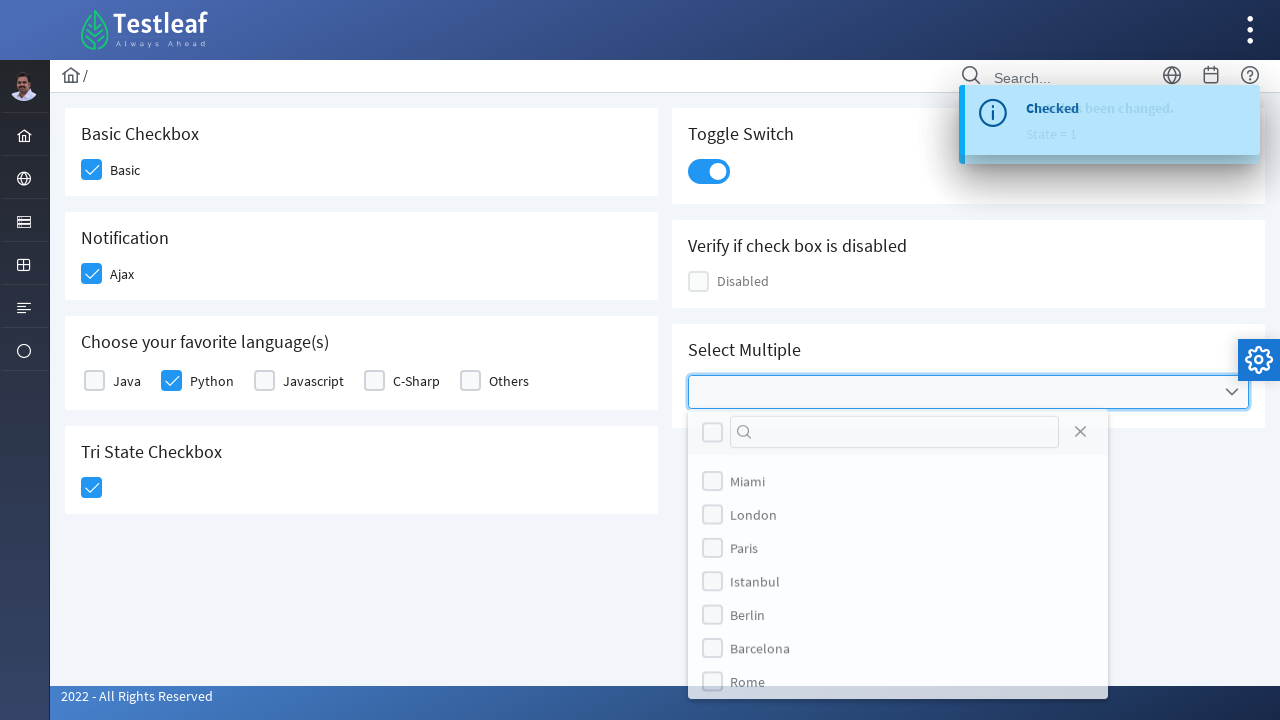

Selected Miami from the Cities menu at (712, 484) on xpath=//li[@data-item-value='Miami']/div
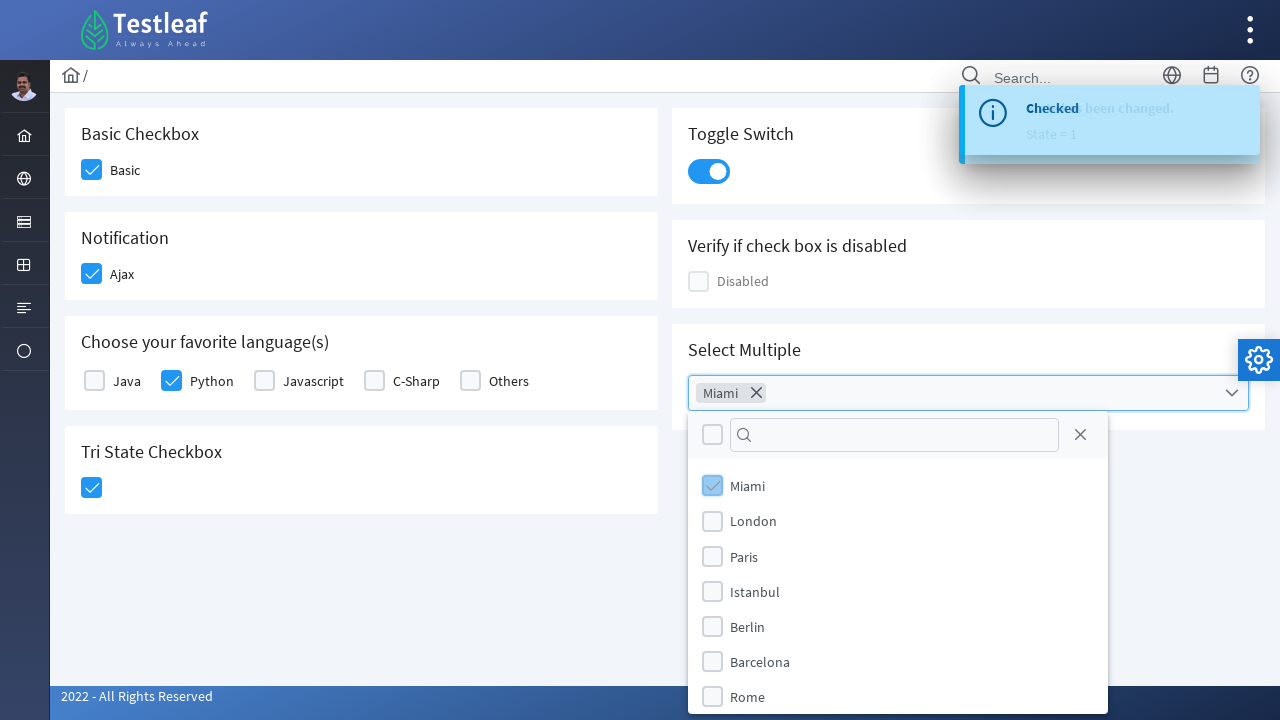

Selected Rome from the Cities menu at (712, 697) on xpath=//li[@data-item-value='Rome']/div
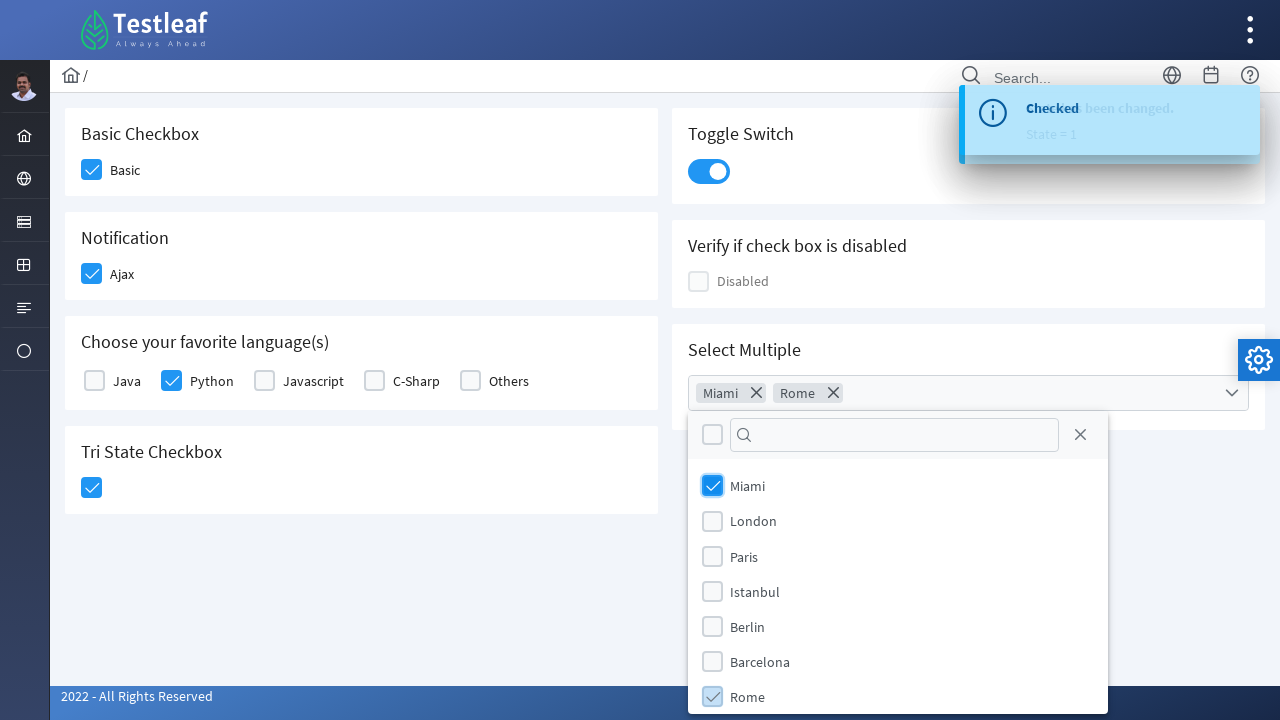

Selected Amsterdam from the Cities menu at (712, 688) on xpath=//li[@data-item-value='Amsterdam']/div
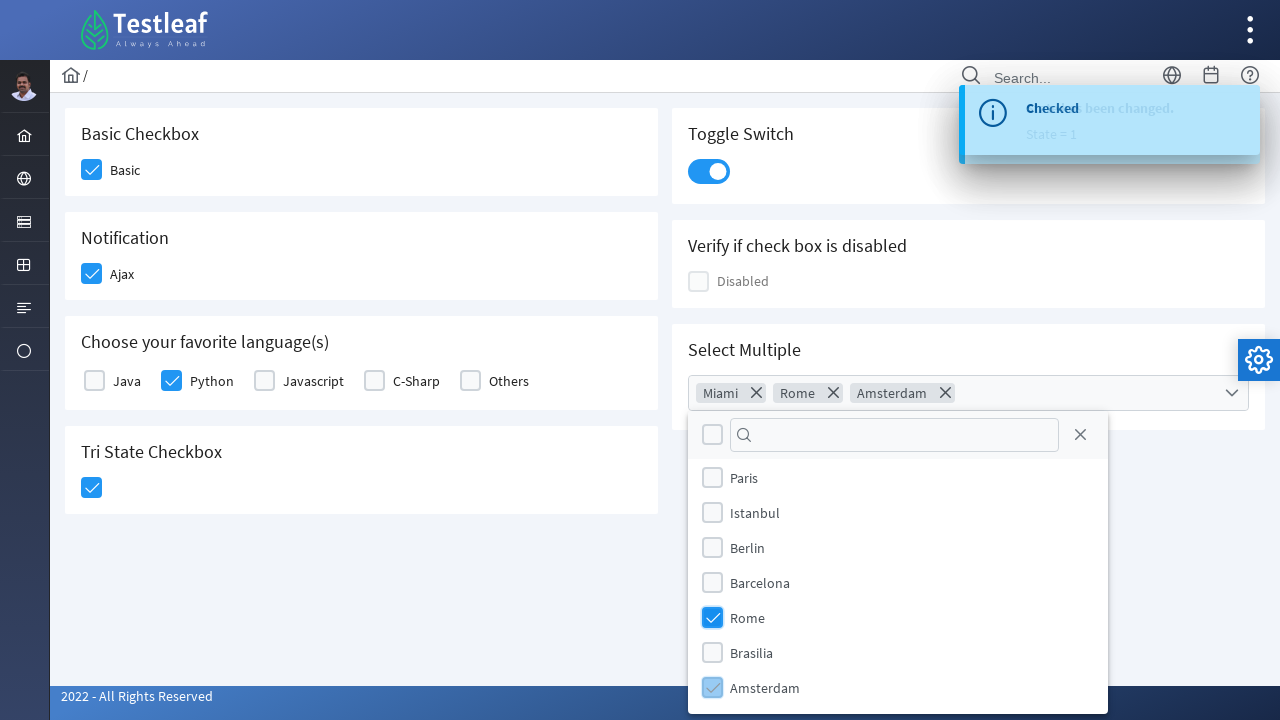

Closed the multi-select checkbox menu at (1080, 435) on xpath=//a[@class='ui-selectcheckboxmenu-close ui-corner-all']
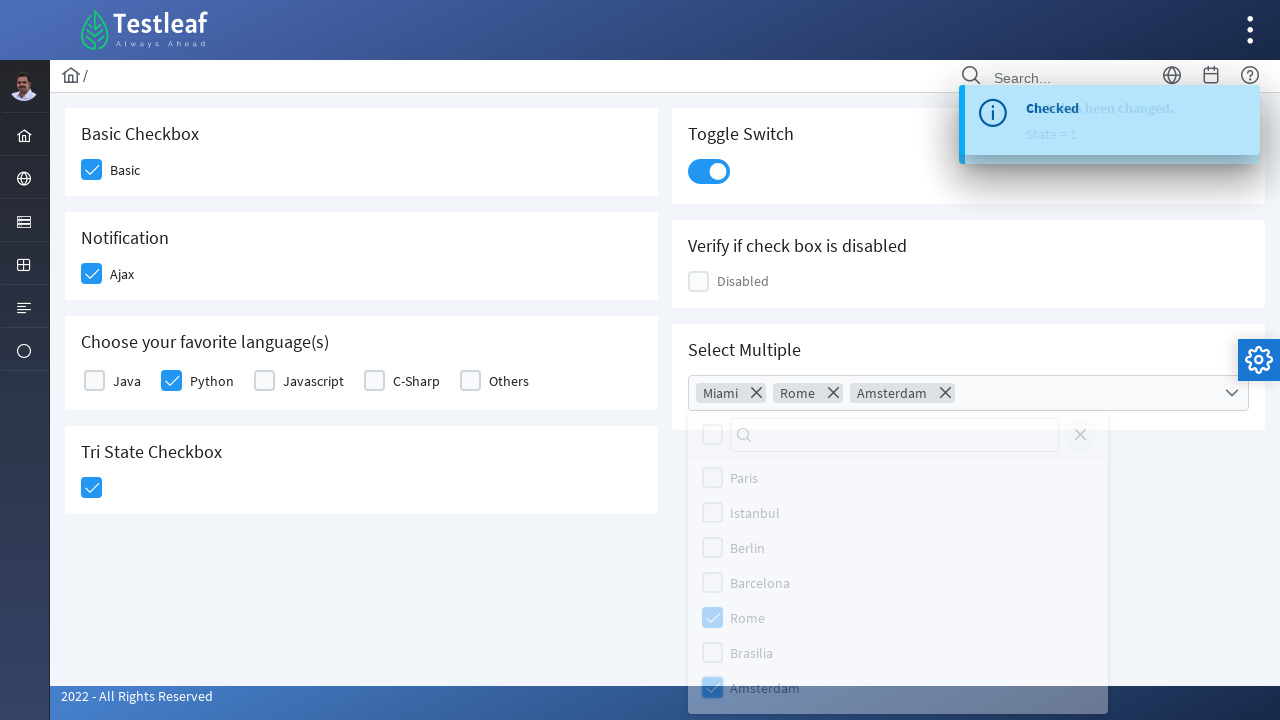

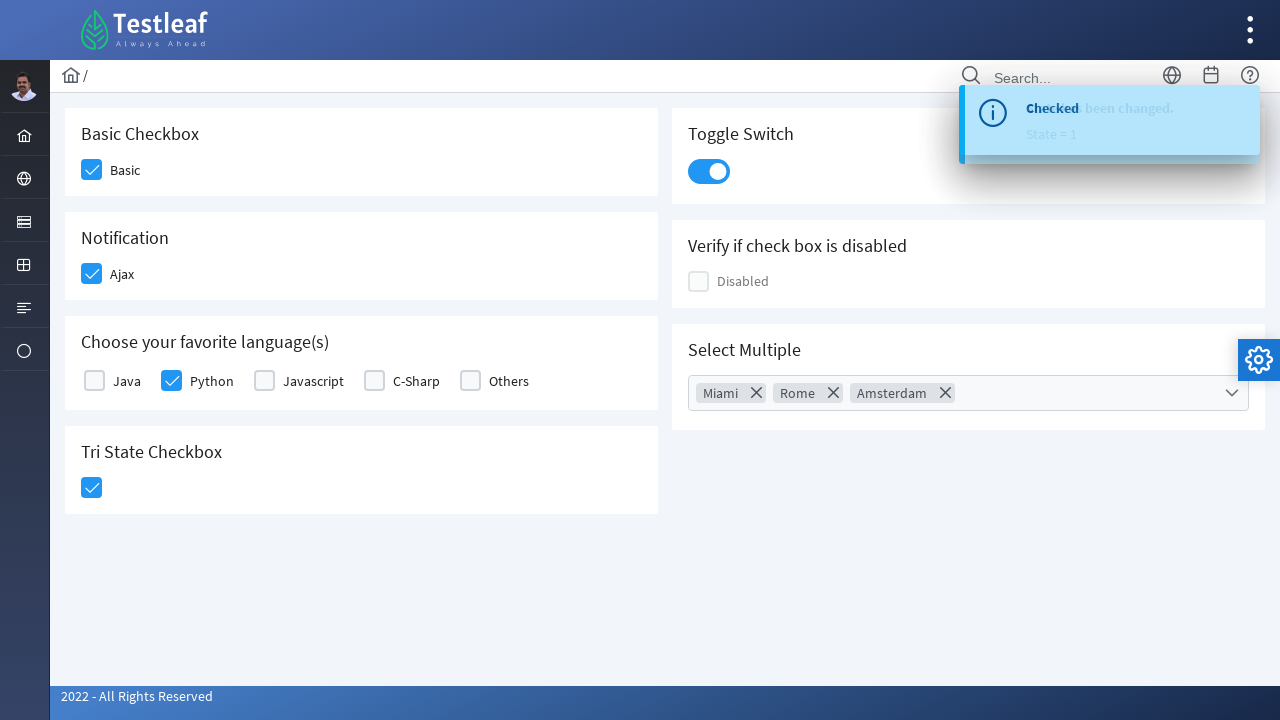